Tests multiple selection in a dropdown by selecting multiple options at once

Starting URL: https://zimaev.github.io/select/

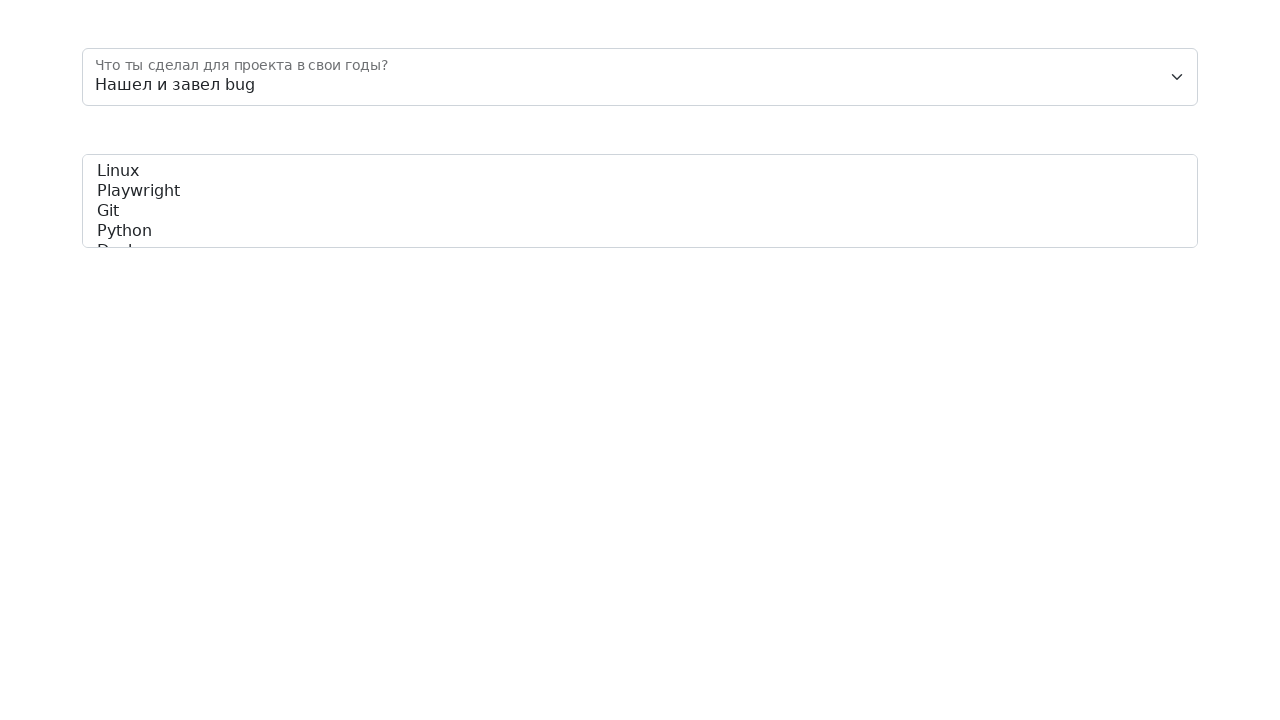

Selected multiple options 'playwright' and 'python' from skills dropdown on #skills
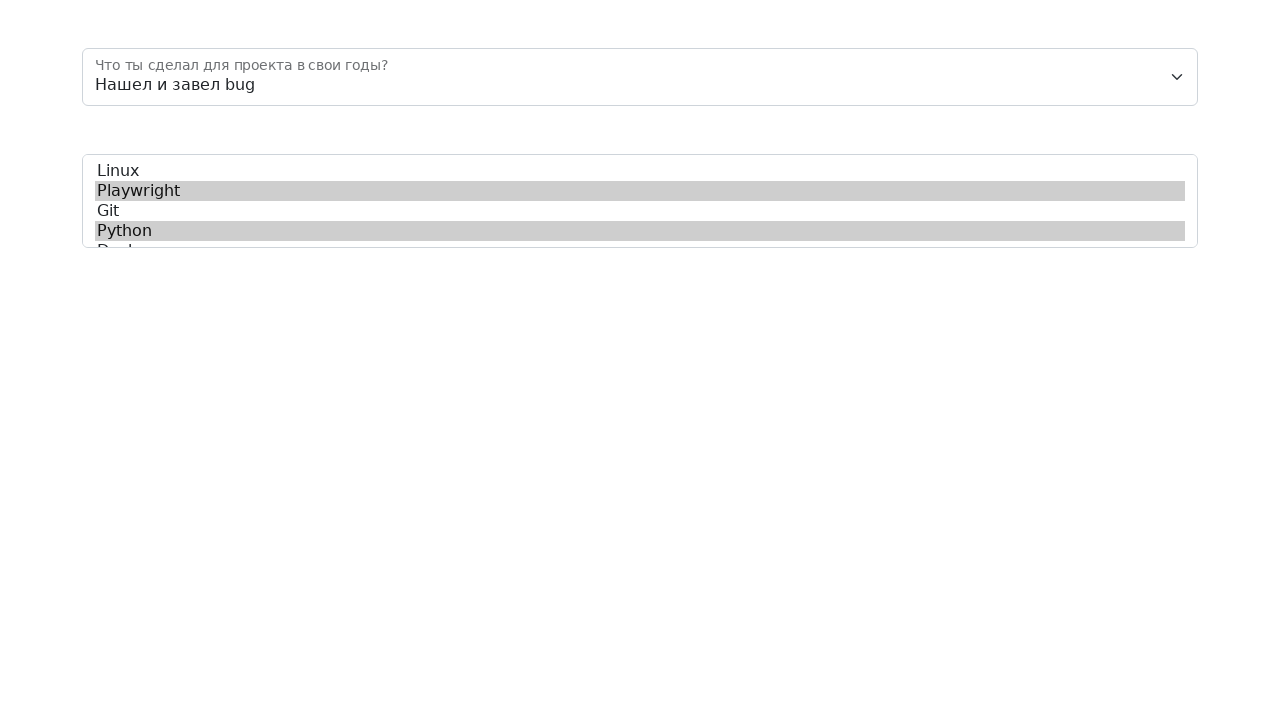

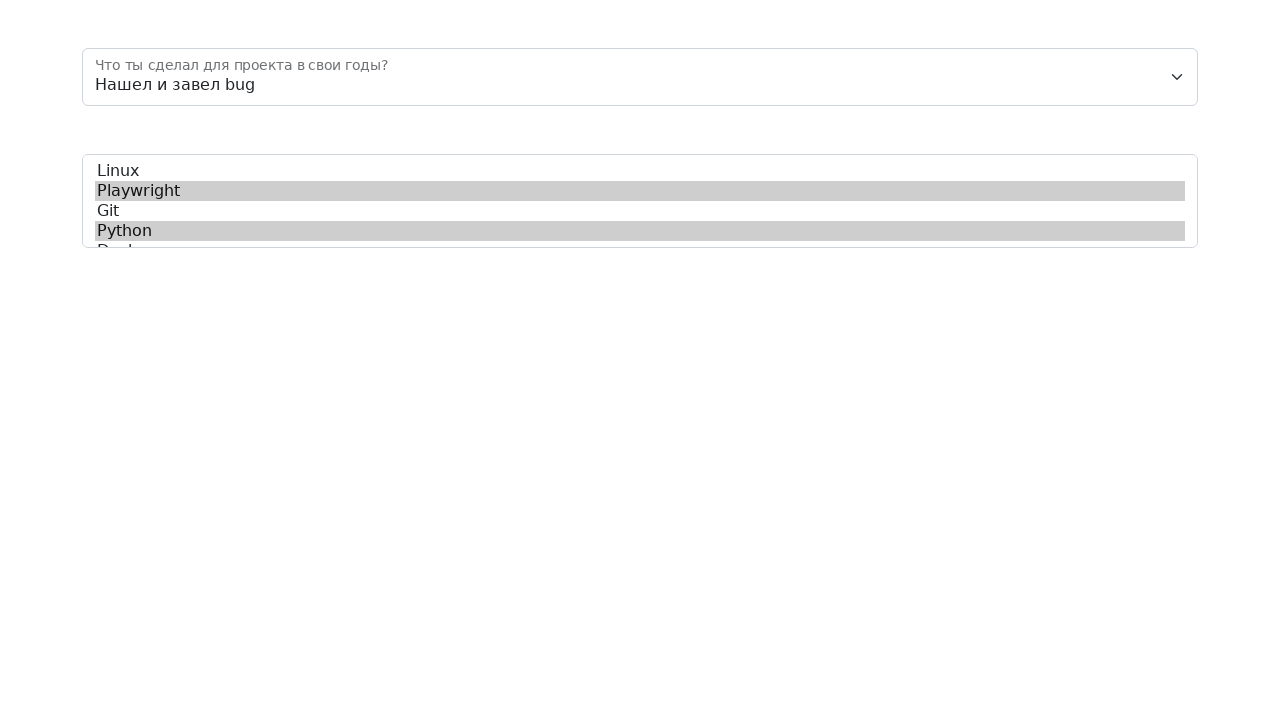